Tests pen pointer interactions by moving to an element, pressing down, moving, and releasing, then verifying the pointer events were captured correctly.

Starting URL: https://www.selenium.dev/selenium/web/pointerActionsPage.html

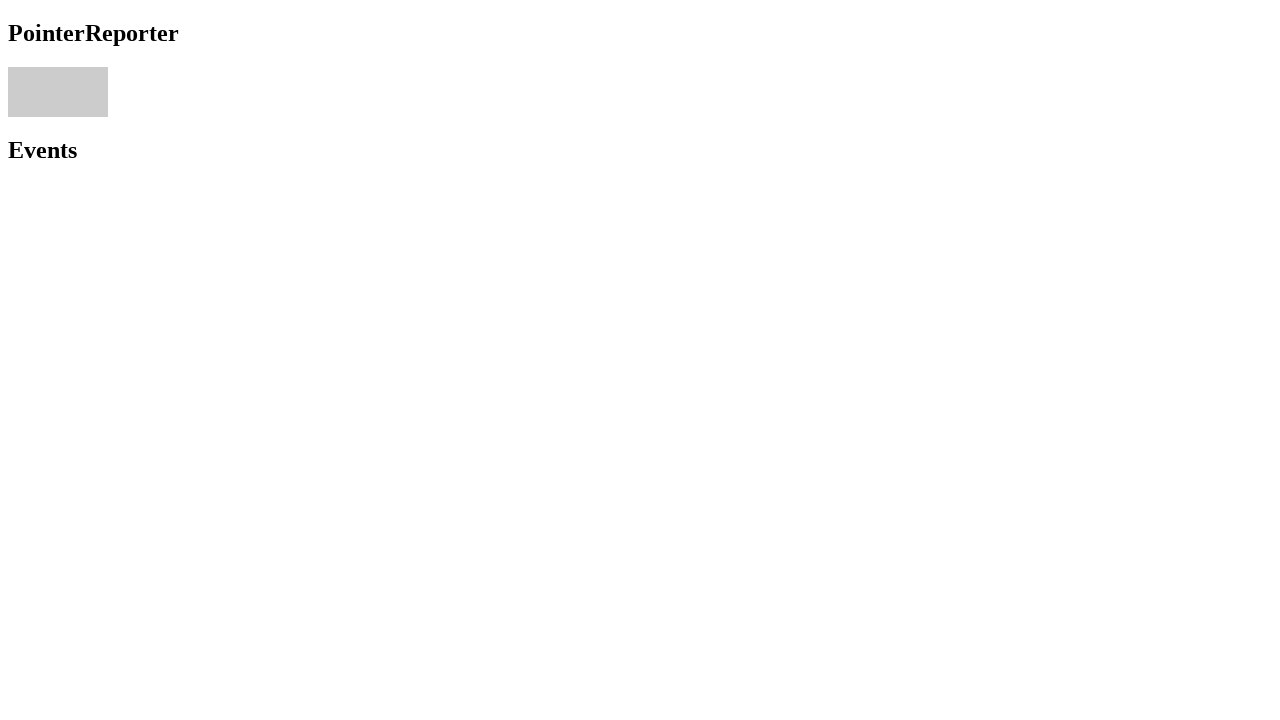

Located pointer area element
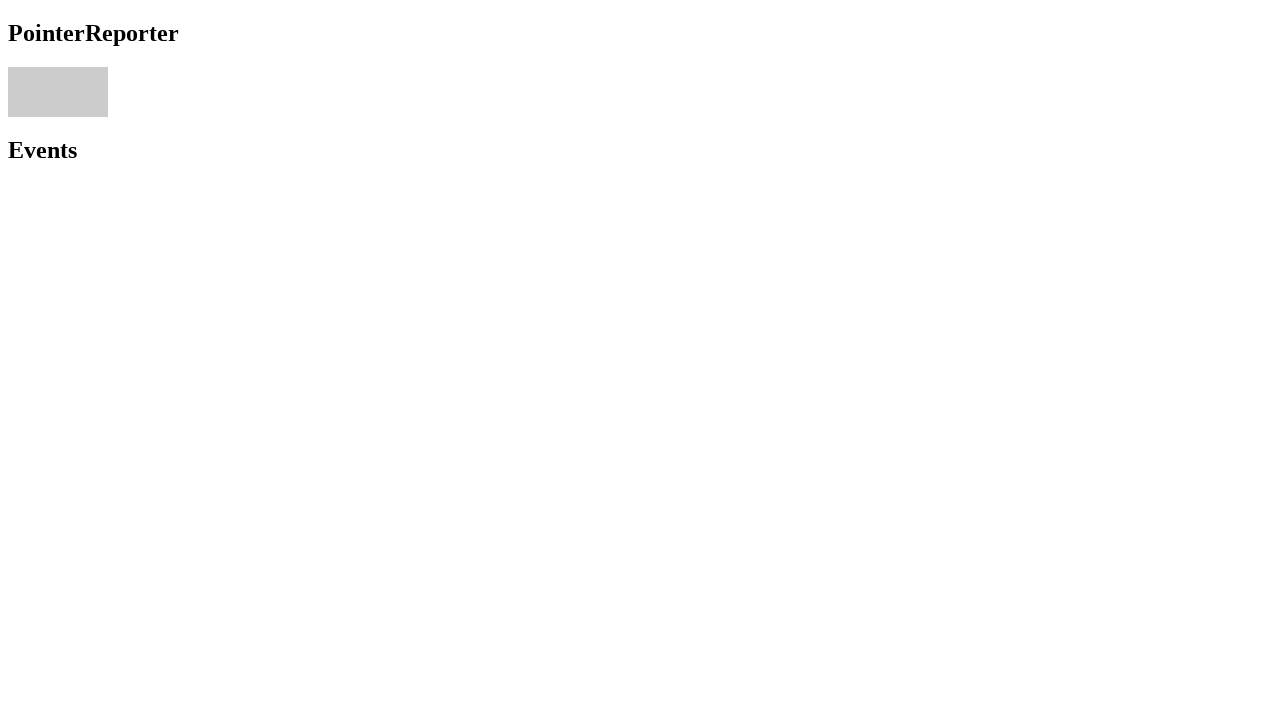

Retrieved bounding box coordinates of pointer area
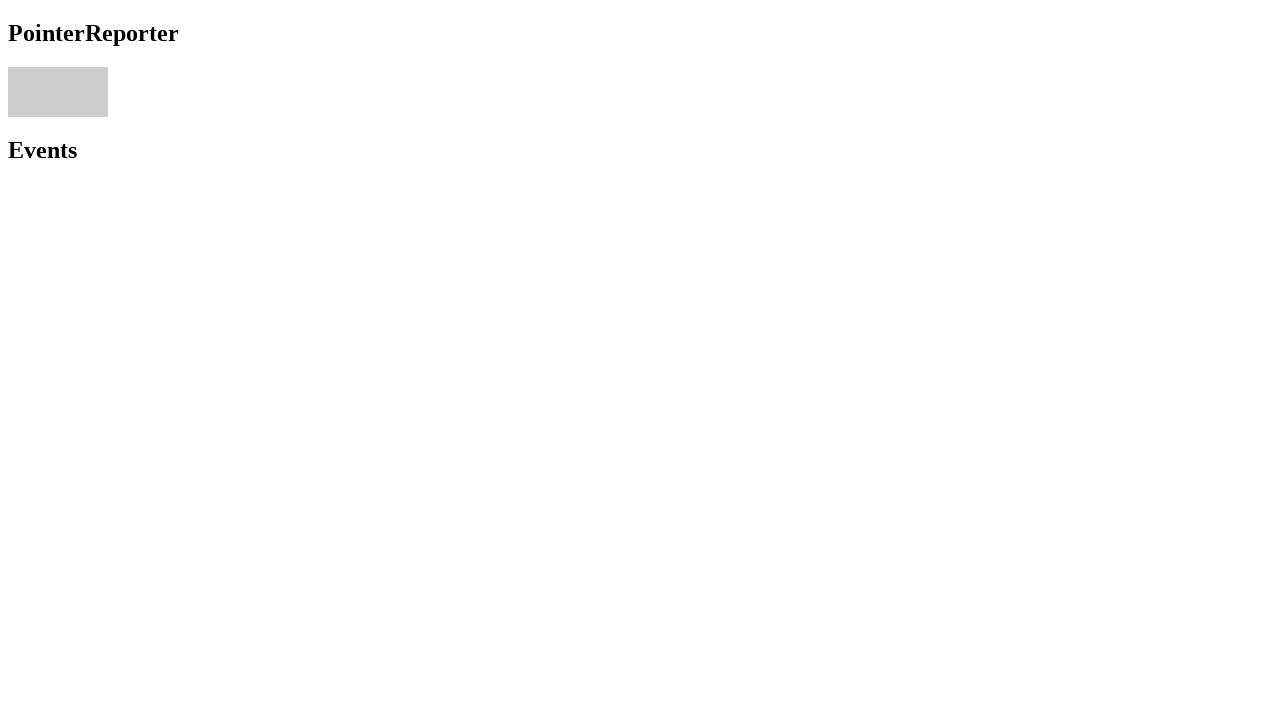

Moved mouse pointer to center of pointer area at (58, 92)
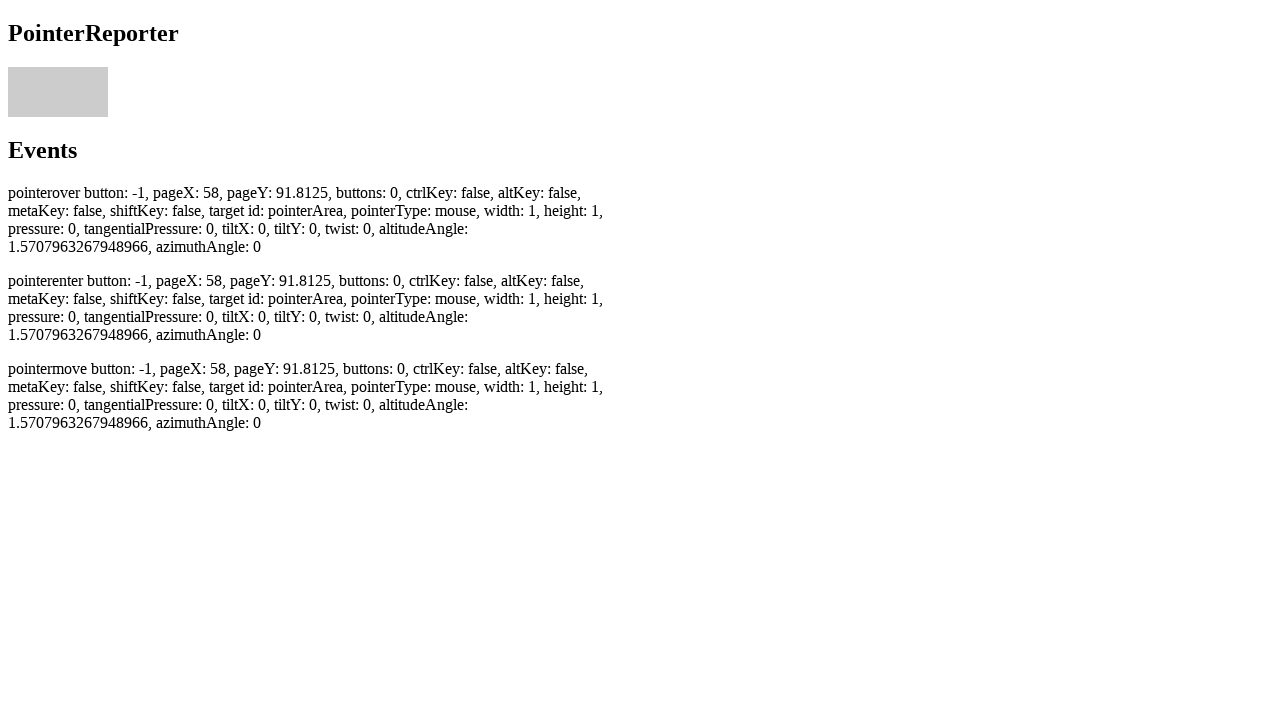

Pressed mouse button down (pointerdown event) at (58, 92)
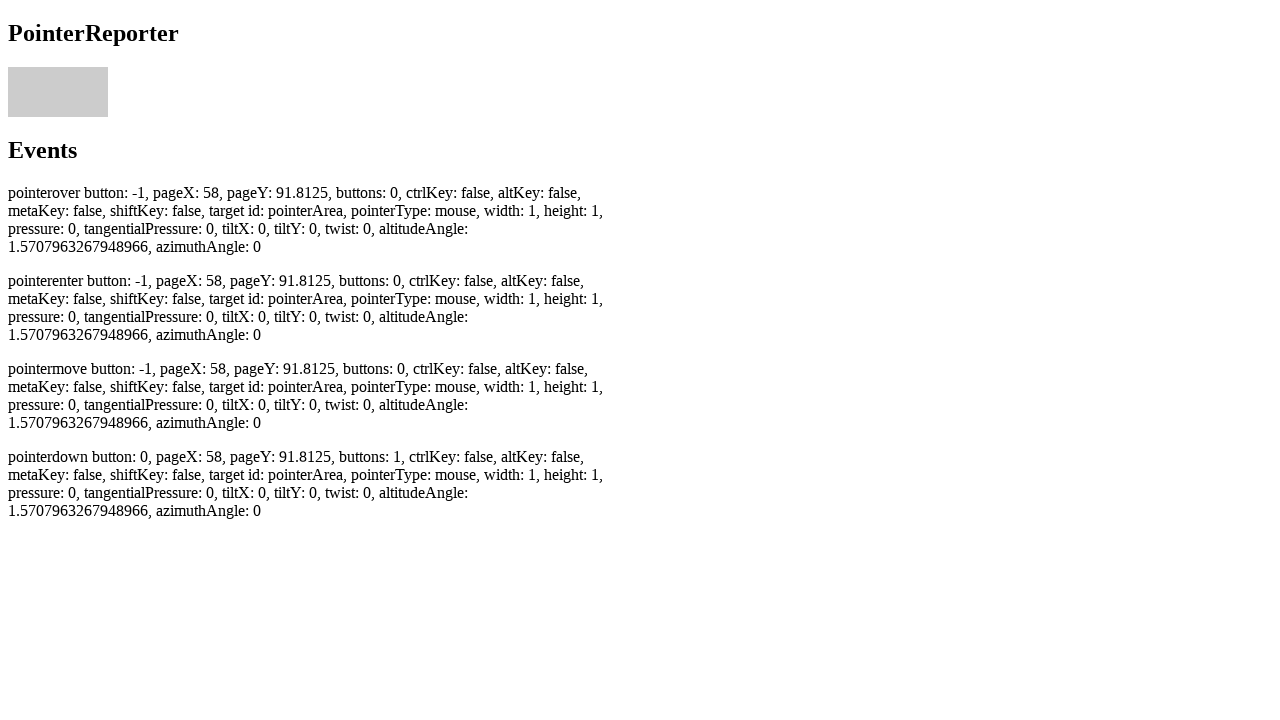

Moved mouse pointer 2 pixels in both directions (pointermove event) at (60, 94)
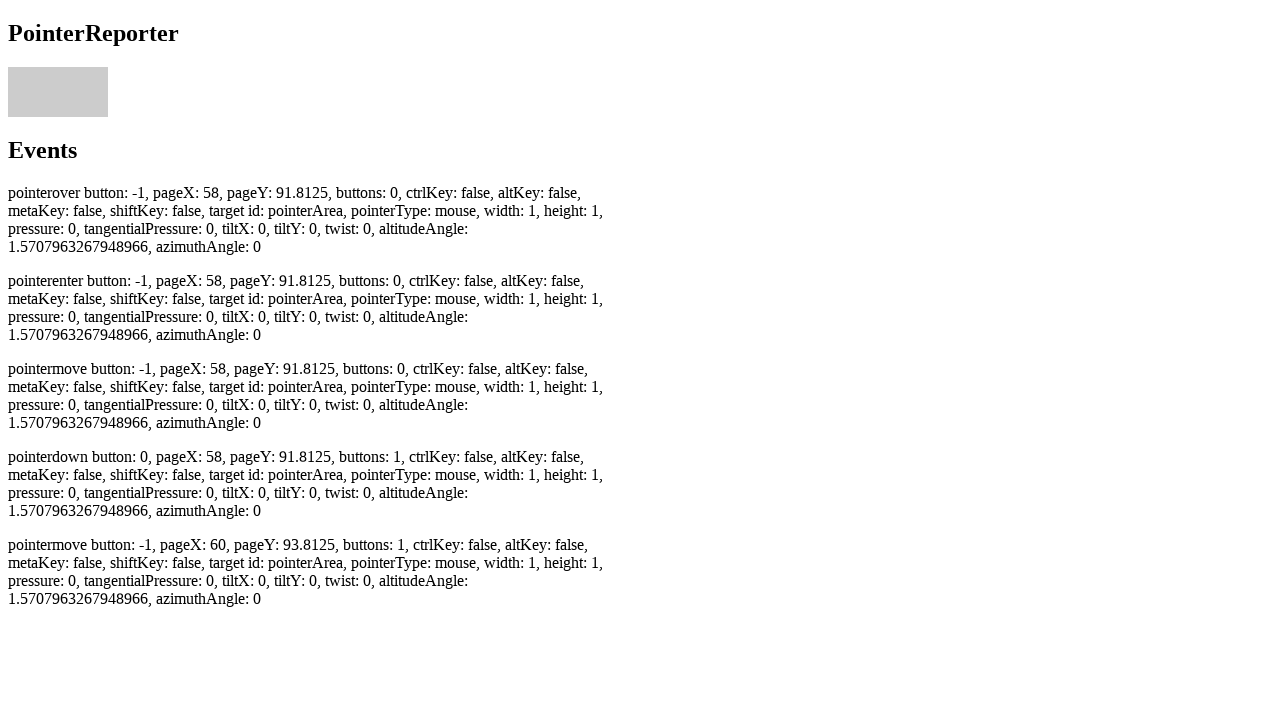

Released mouse button (pointerup event) at (60, 94)
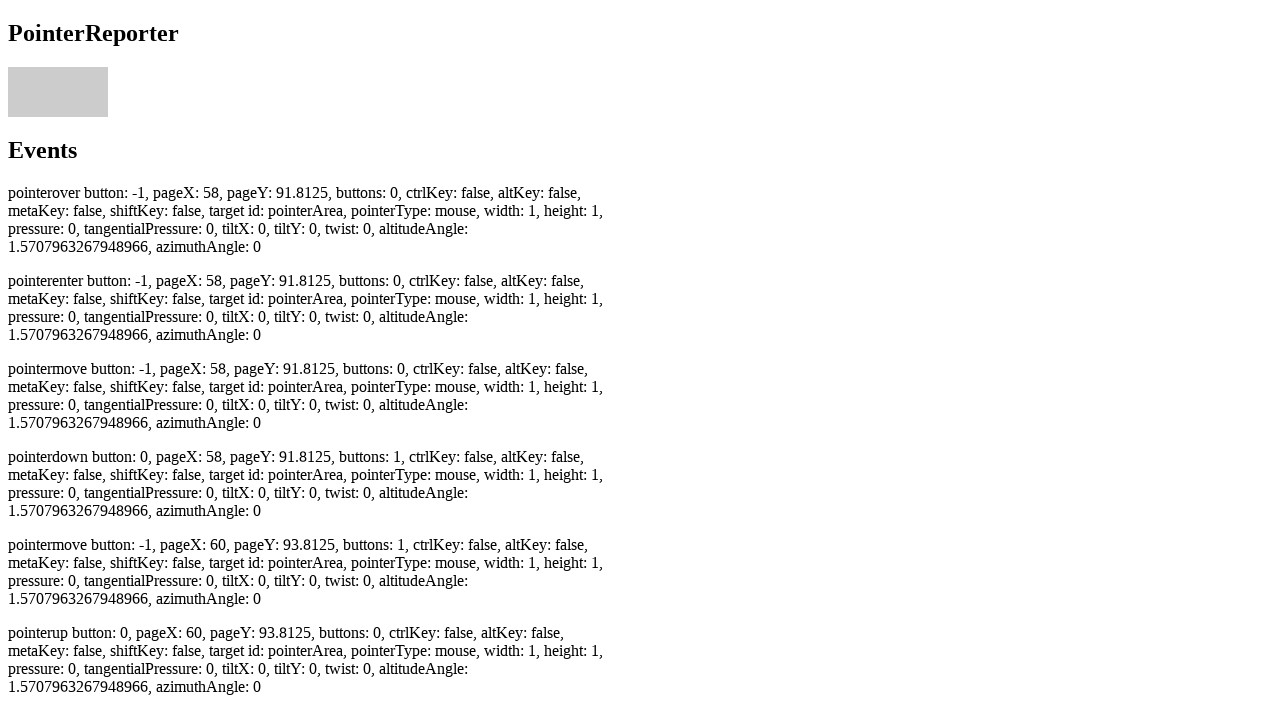

Pointermove event element appeared
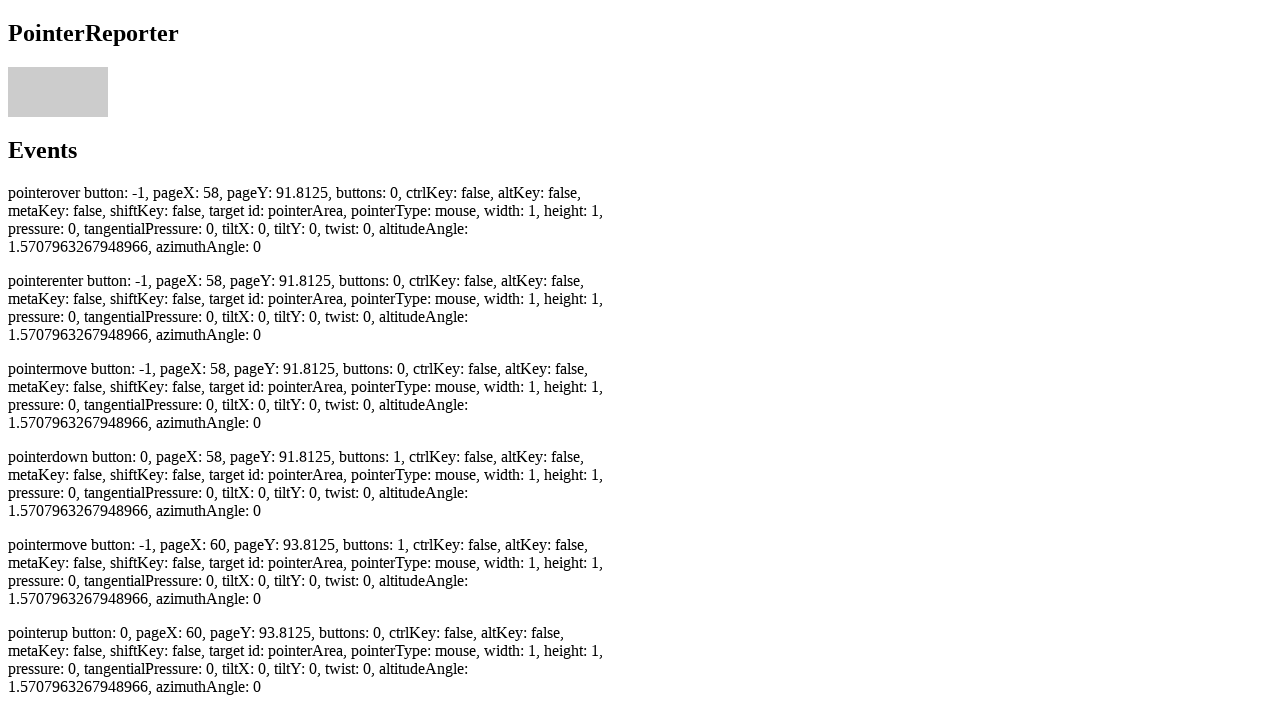

Pointerdown event element appeared
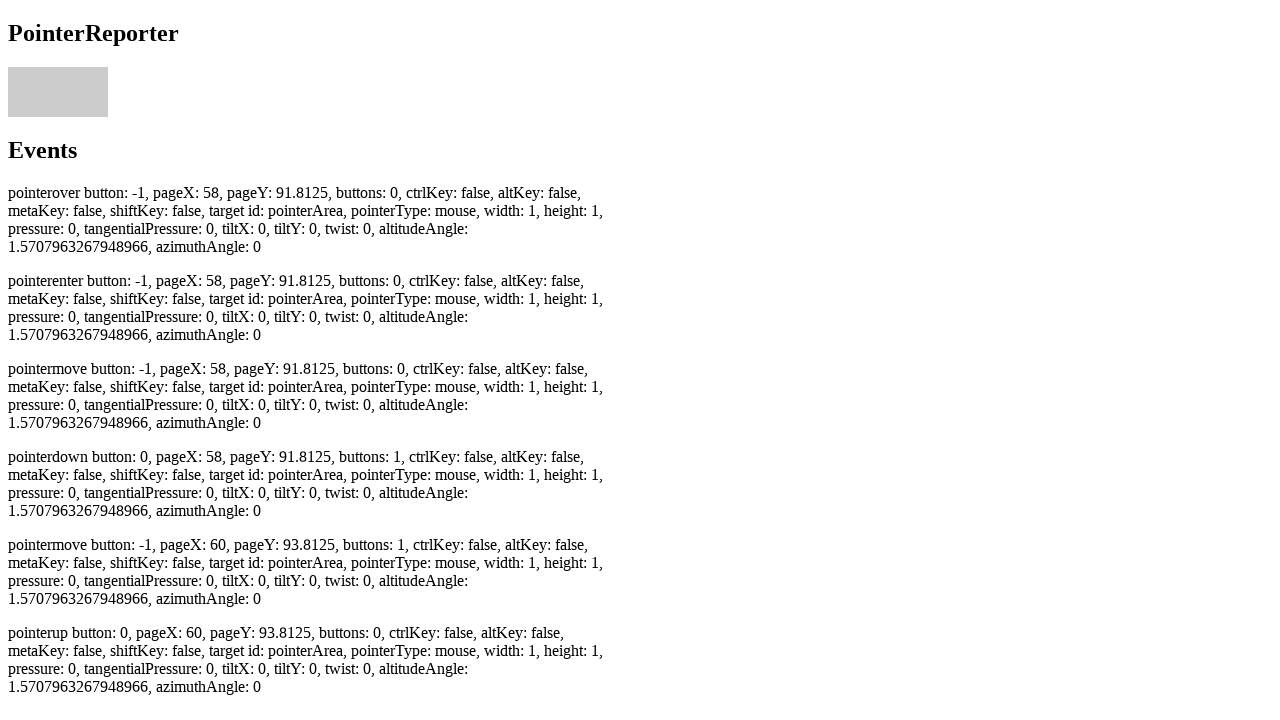

Pointerup event element appeared
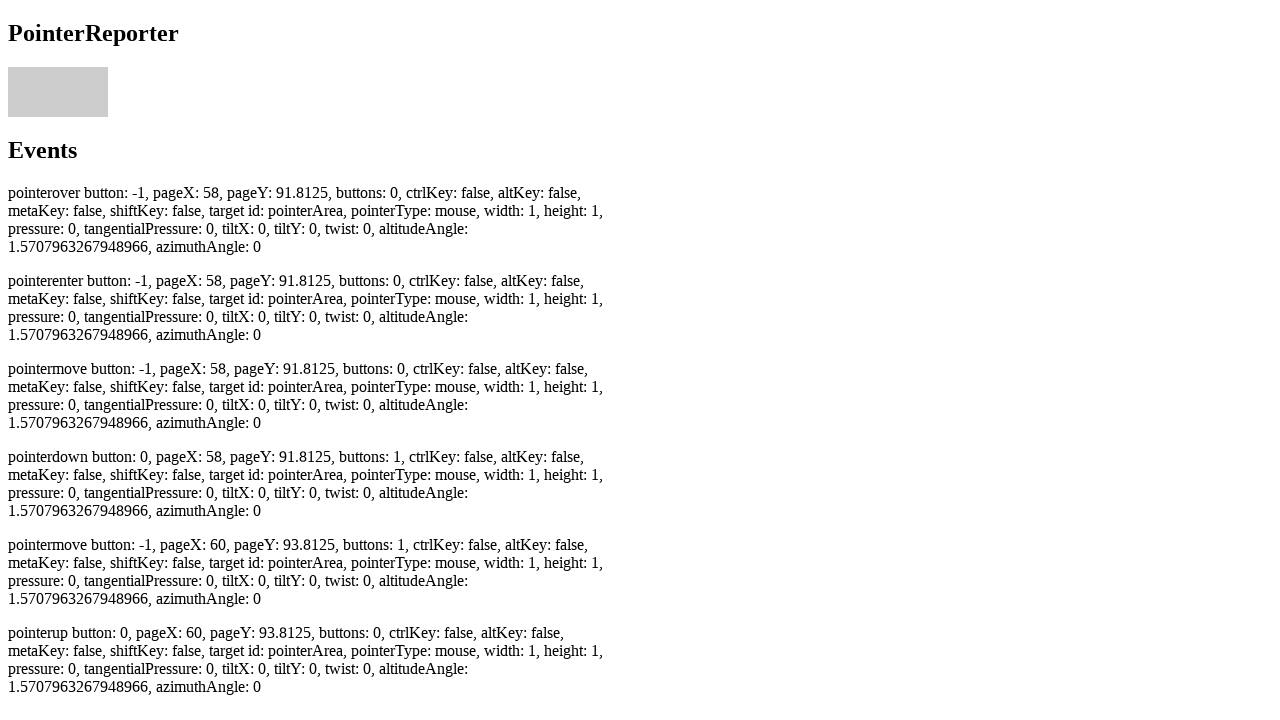

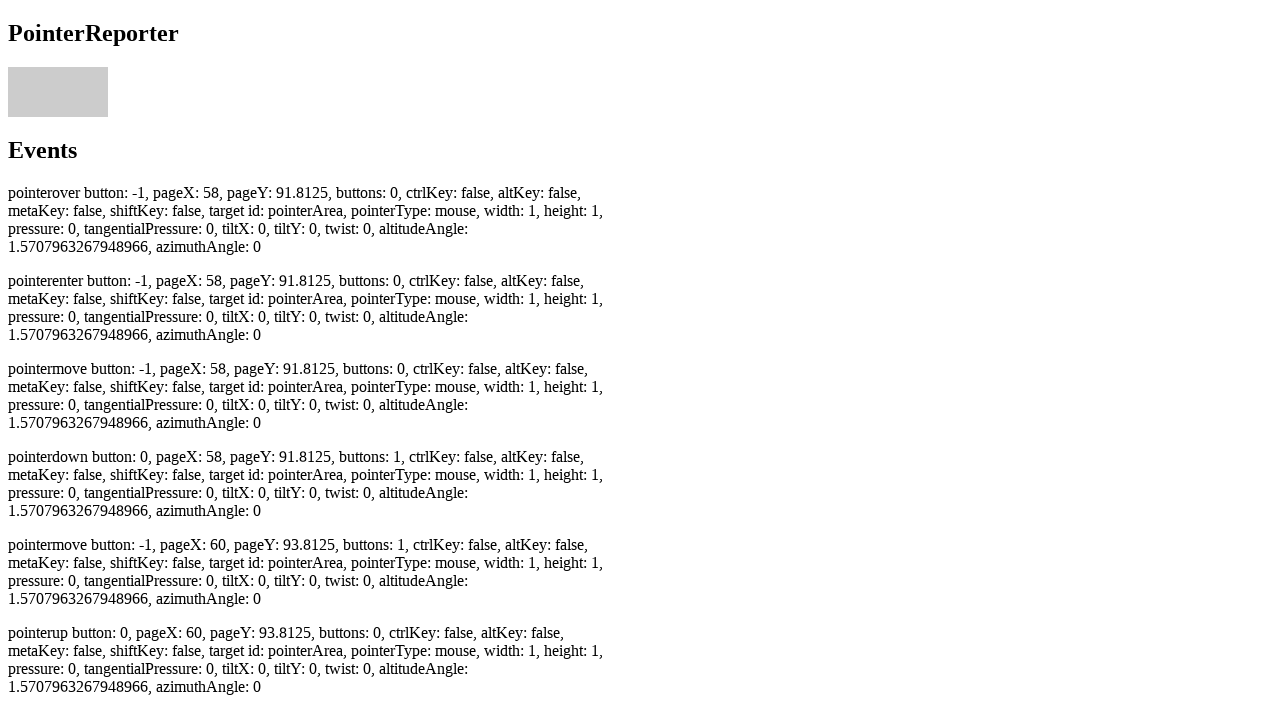